Tests that edits are saved when the input loses focus (blur event)

Starting URL: https://demo.playwright.dev/todomvc

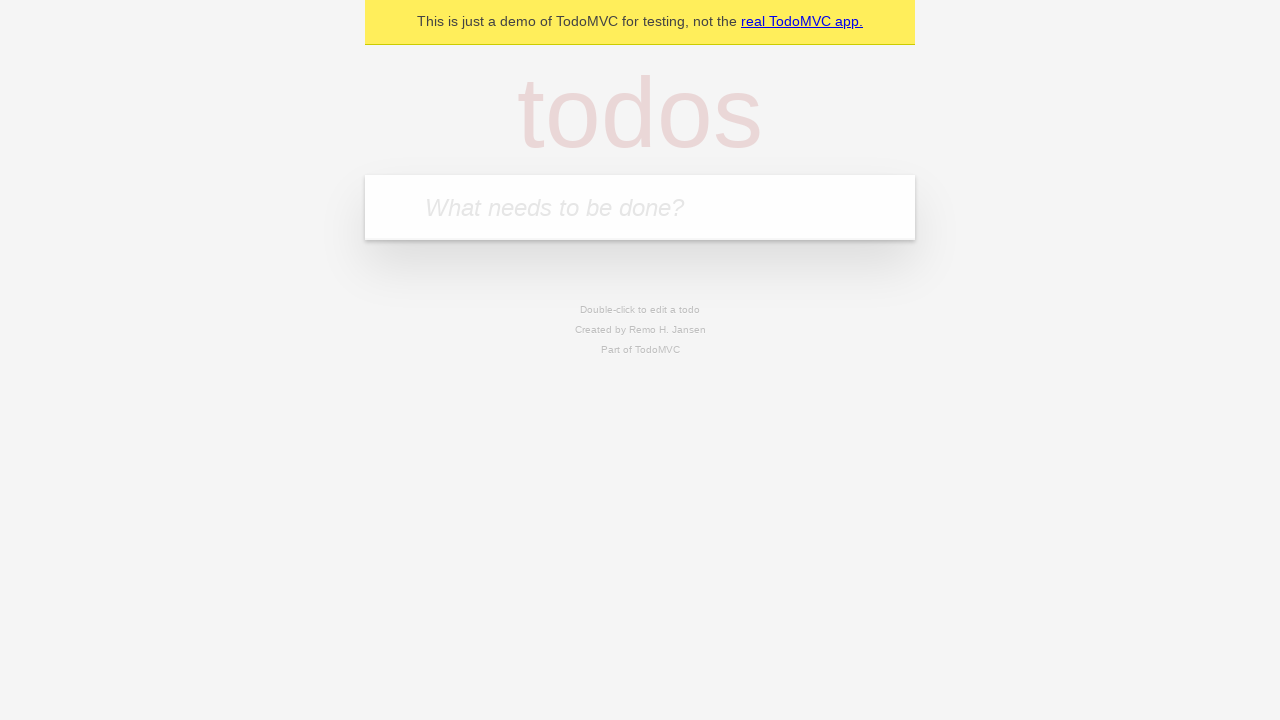

Filled new todo input with 'buy some cheese' on .new-todo
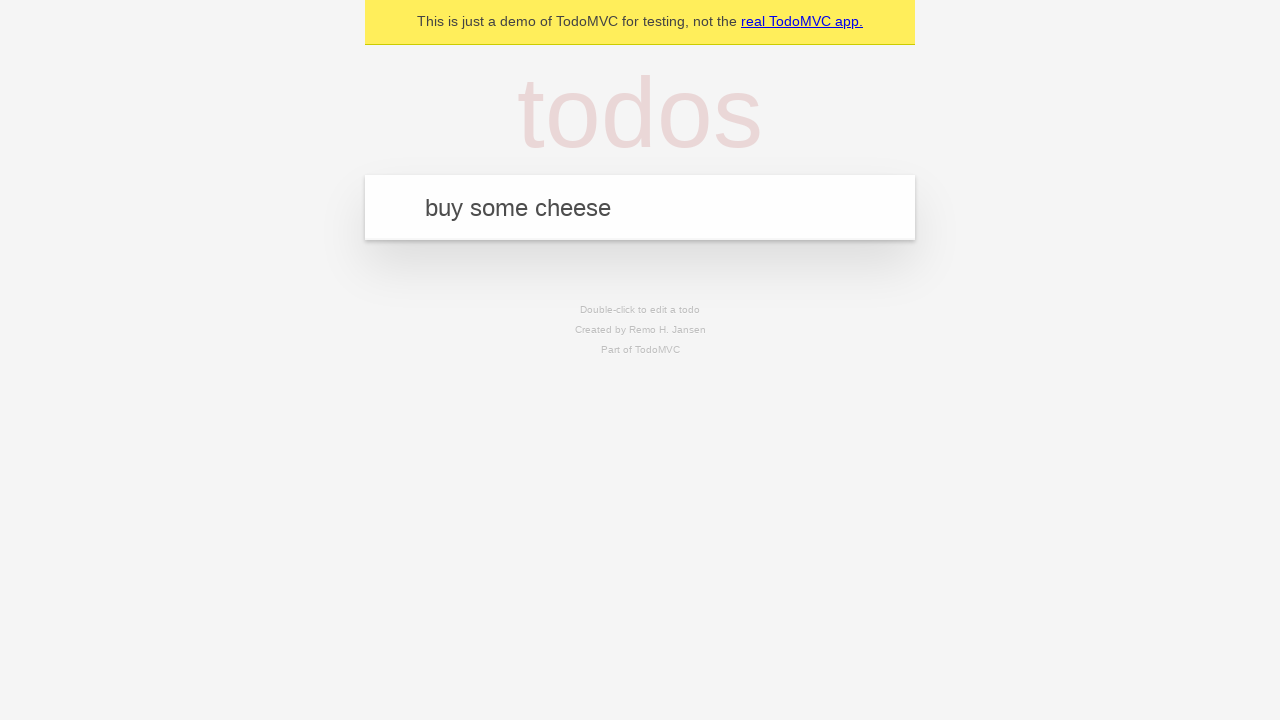

Pressed Enter to create first todo on .new-todo
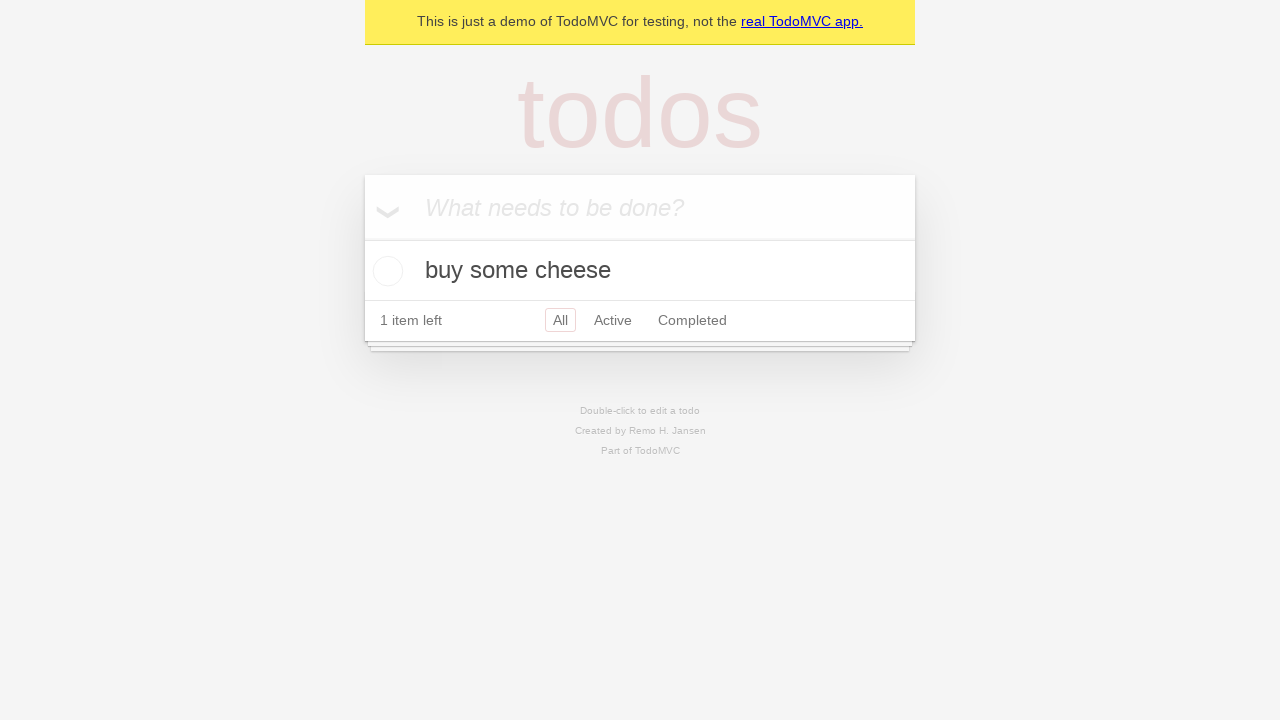

Filled new todo input with 'feed the cat' on .new-todo
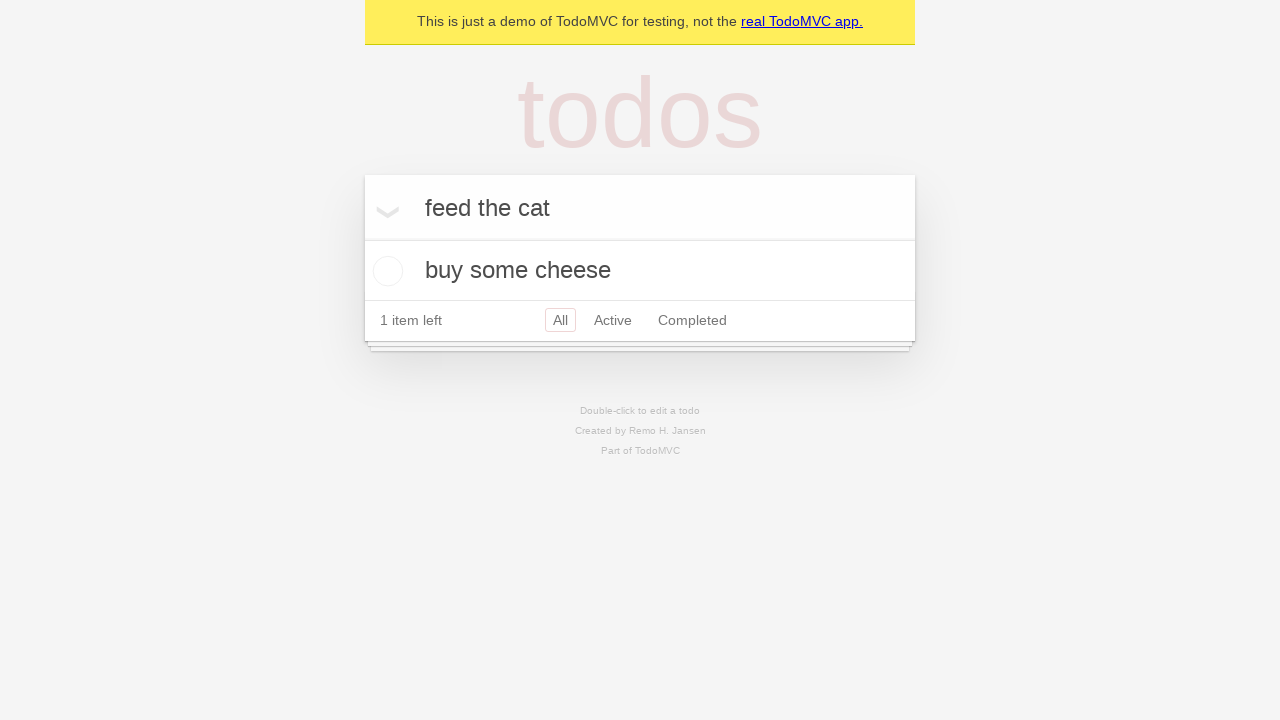

Pressed Enter to create second todo on .new-todo
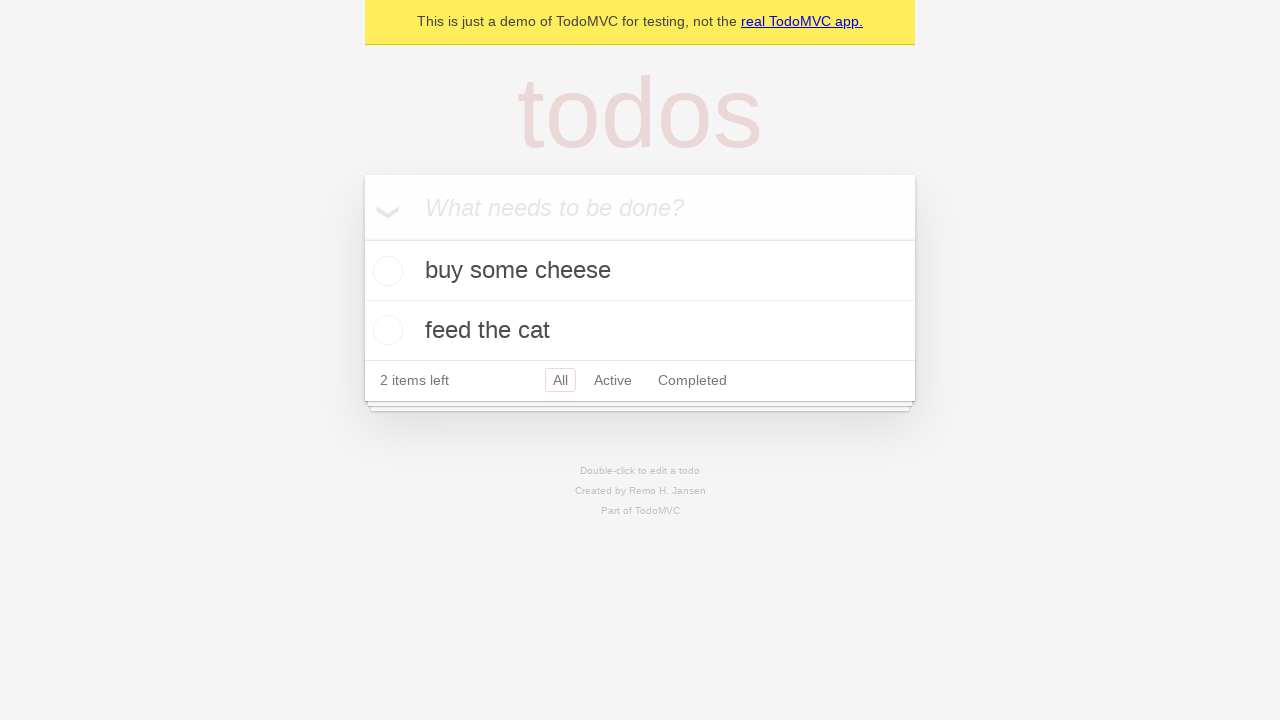

Filled new todo input with 'book a doctors appointment' on .new-todo
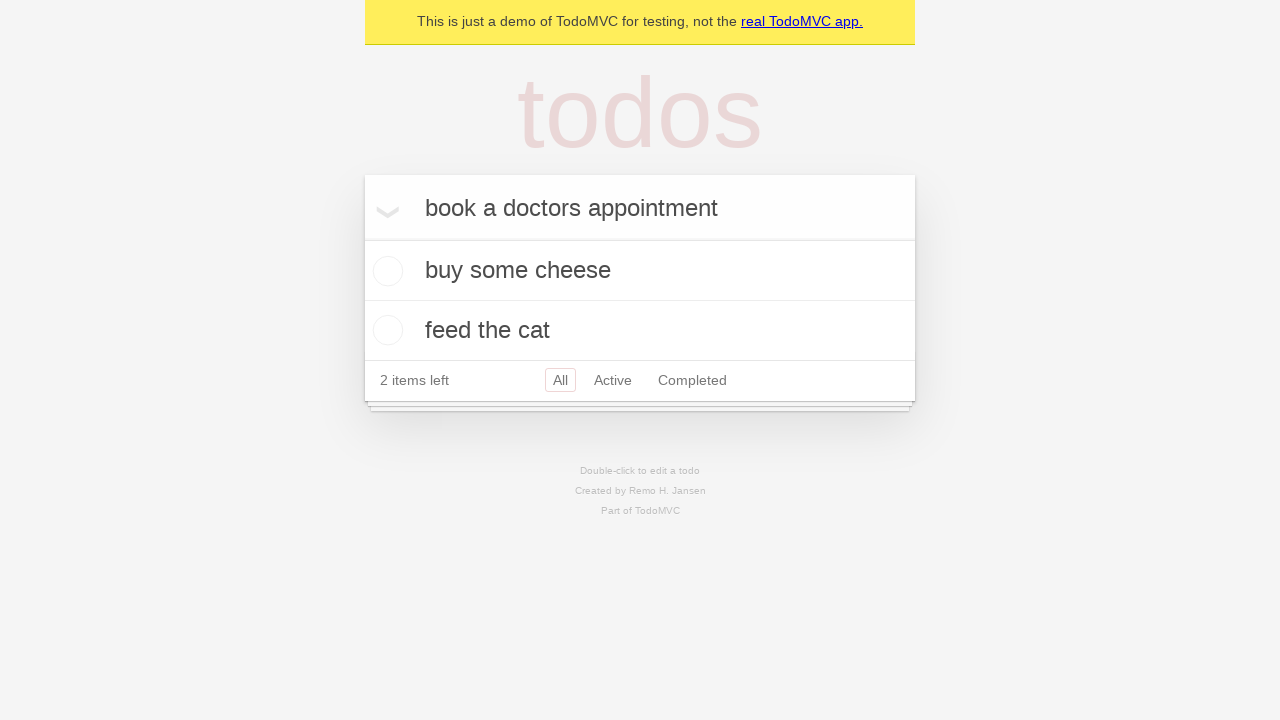

Pressed Enter to create third todo on .new-todo
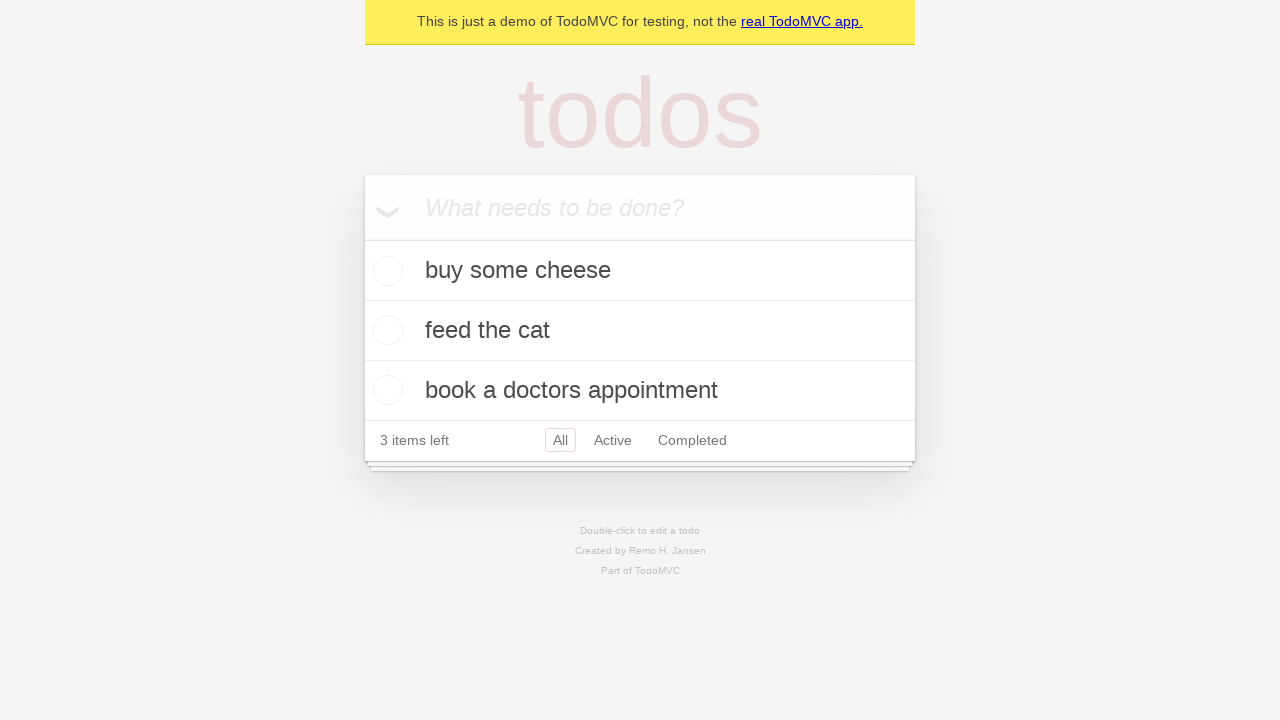

Located all todo items in the list
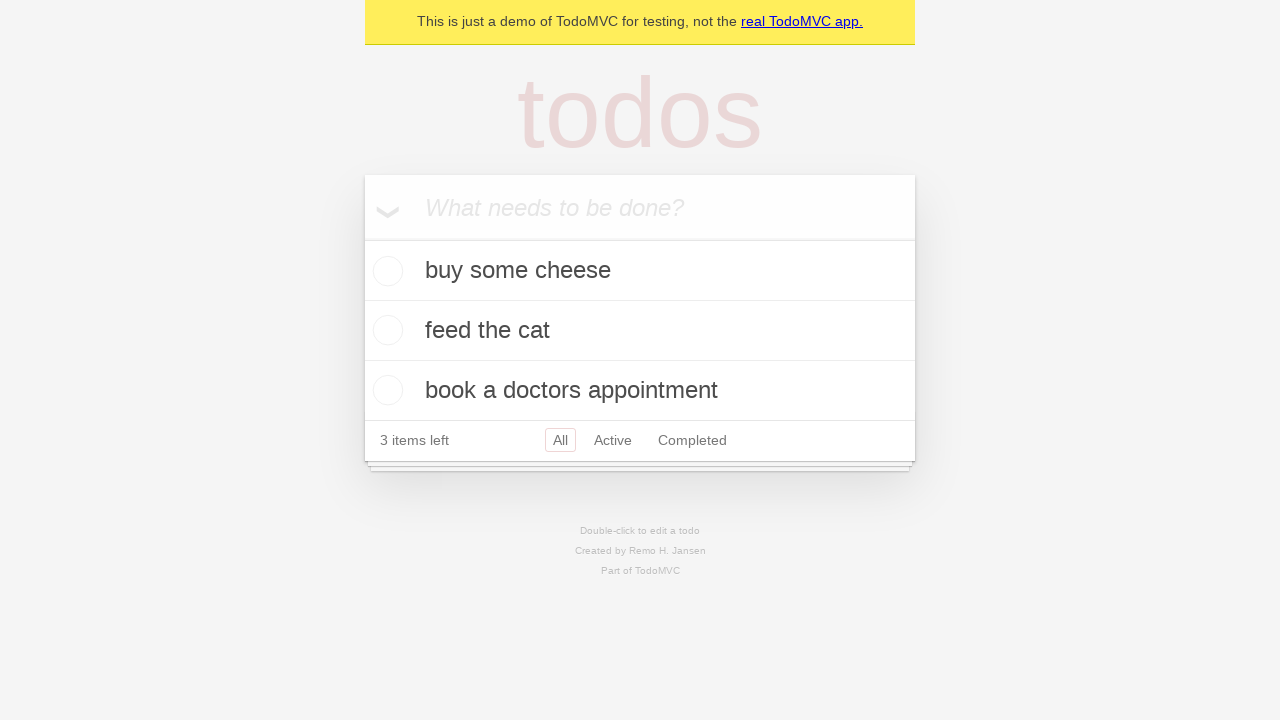

Double-clicked on the second todo to enter edit mode at (640, 331) on .todo-list li >> nth=1
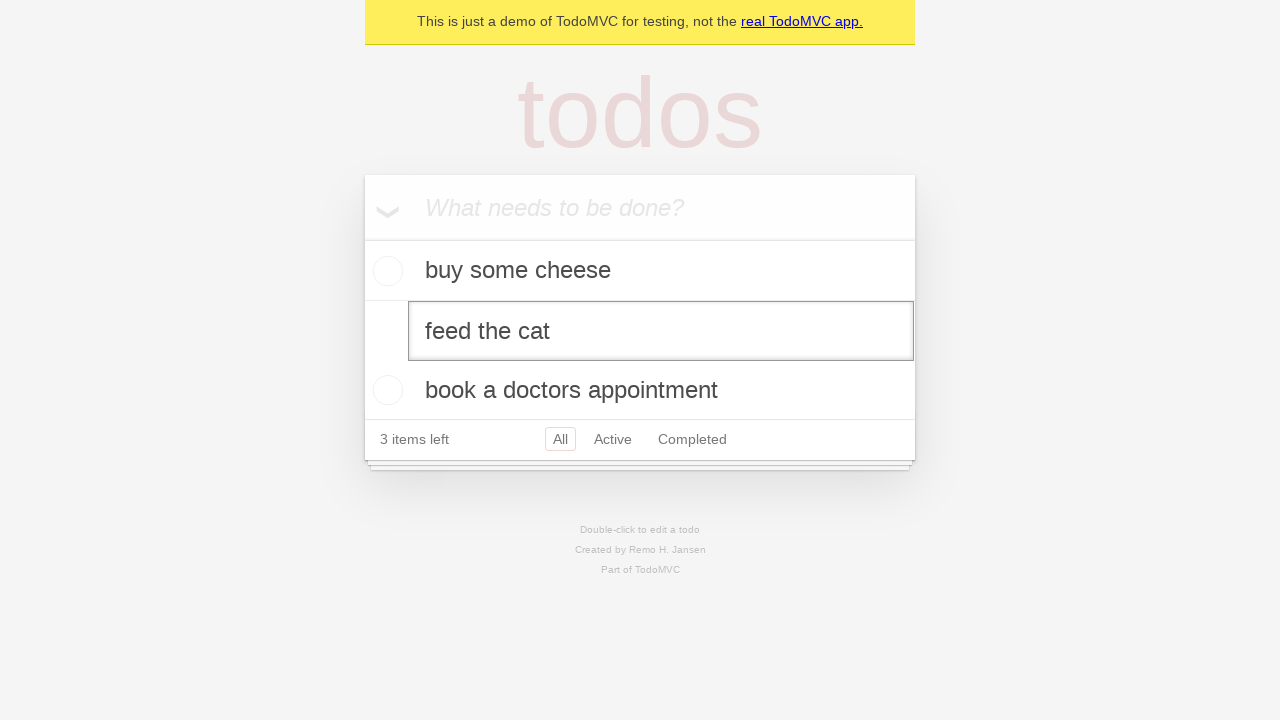

Filled edit field with 'buy some sausages' on .todo-list li >> nth=1 >> .edit
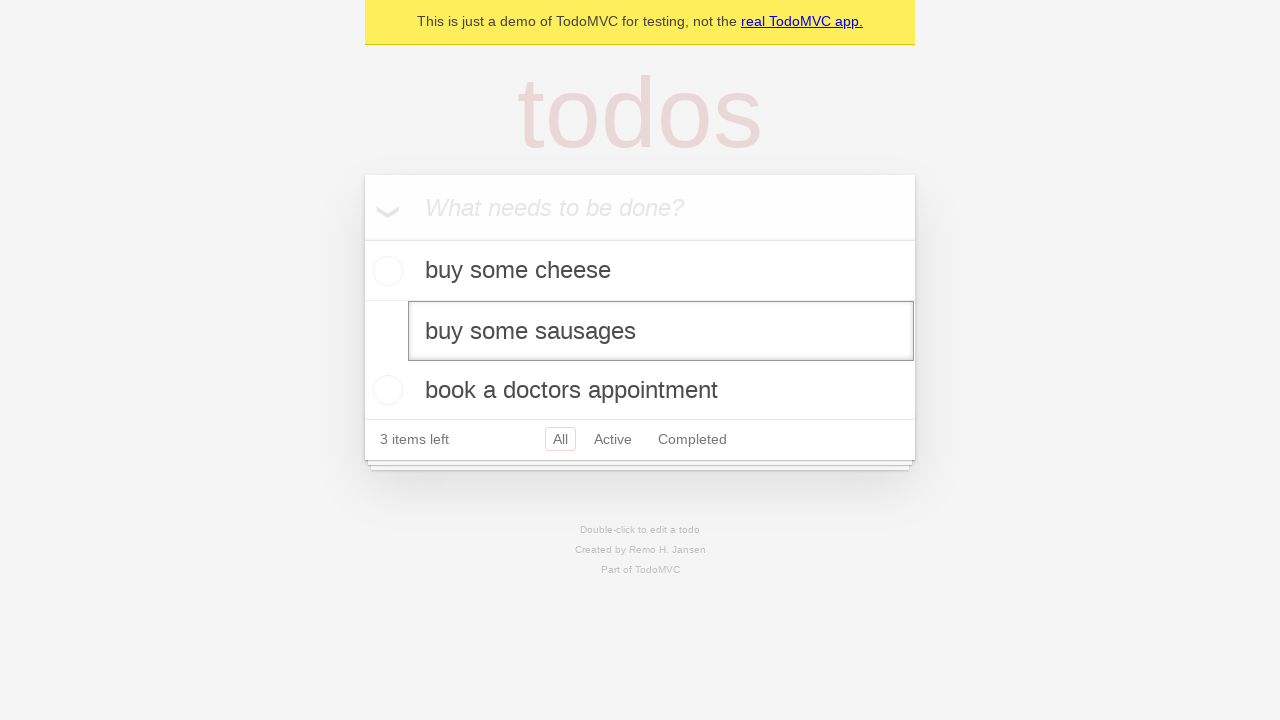

Dispatched blur event to save the edit
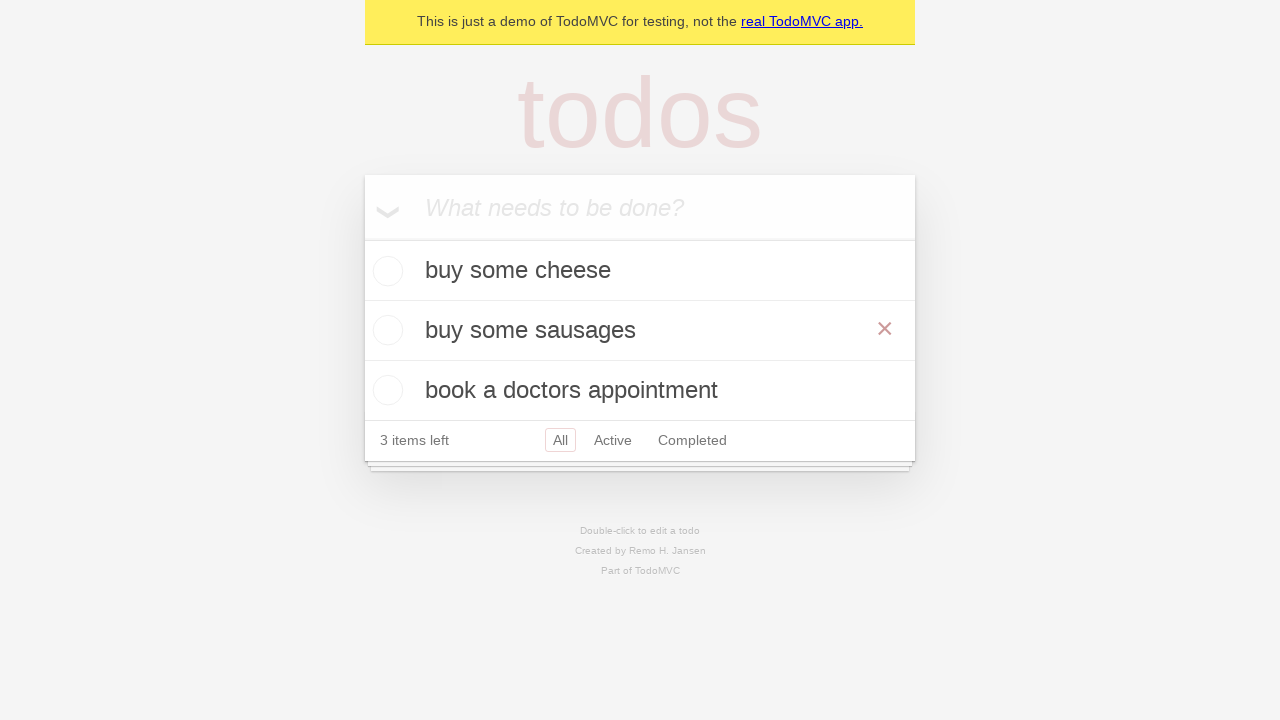

Waited for todo list to stabilize after edit save
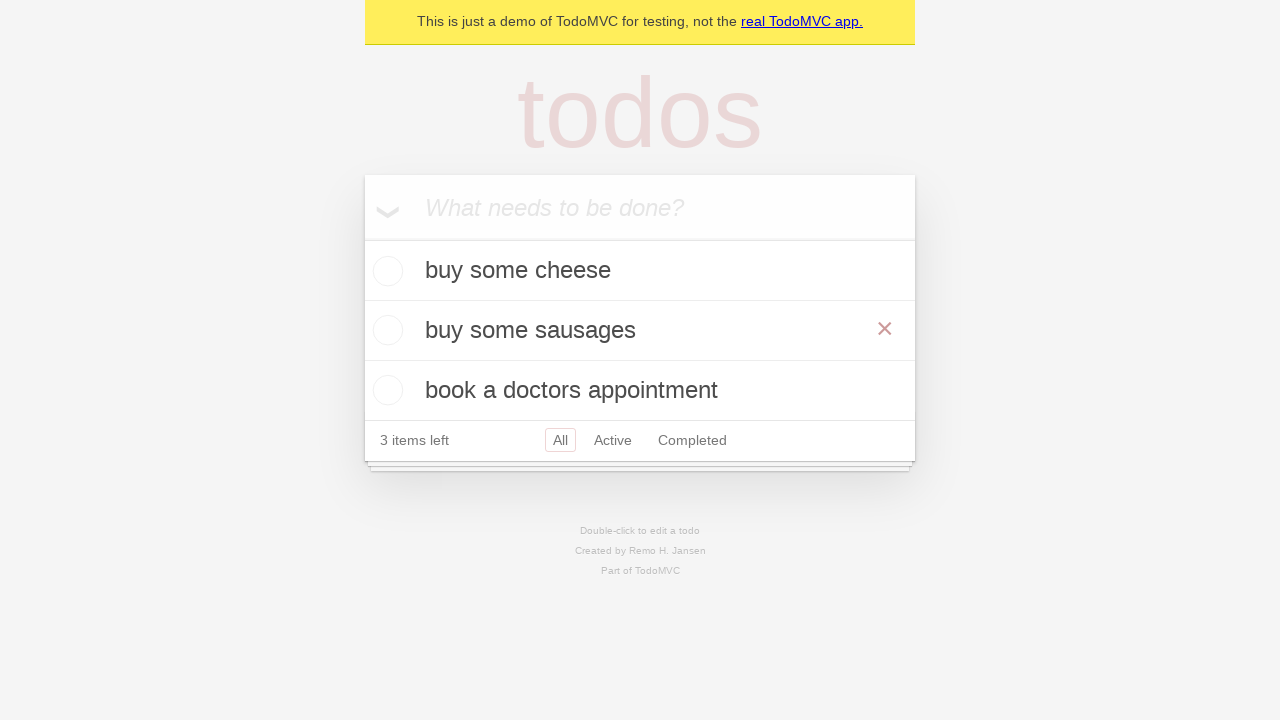

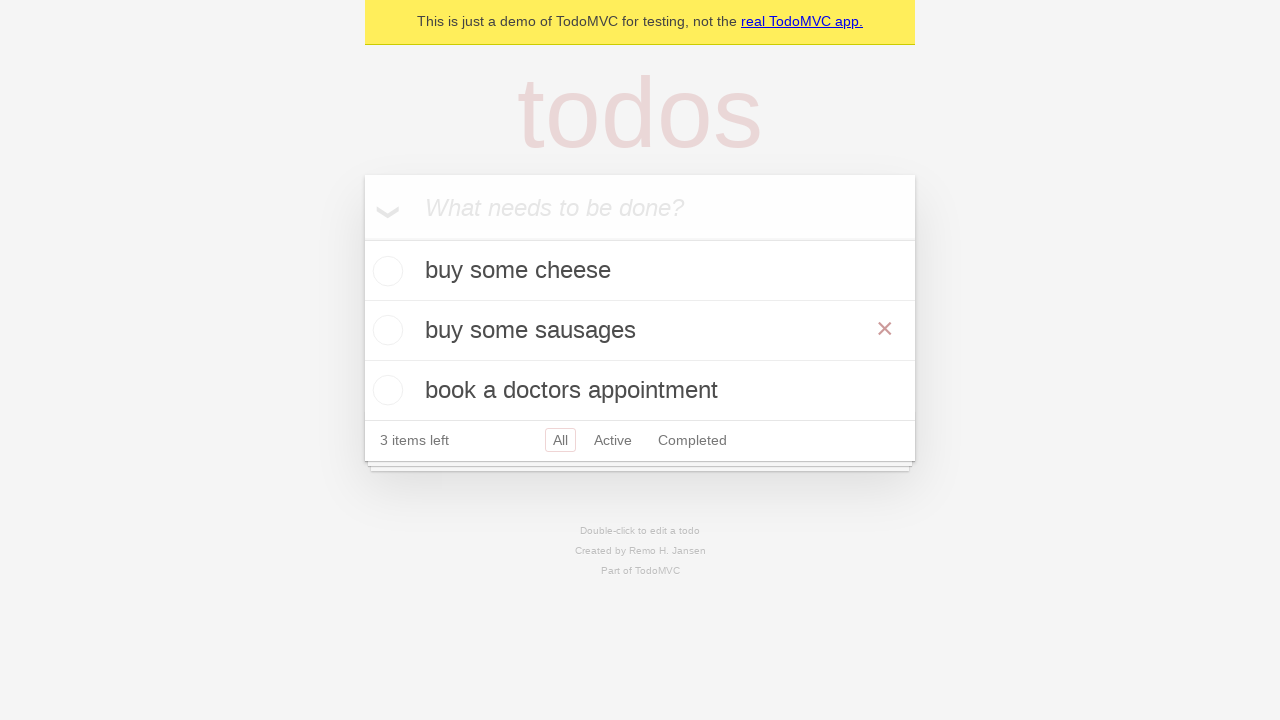